Opens the TataCliq homepage and verifies it loads successfully by checking for the TataCliq logo

Starting URL: https://www.tatacliq.com

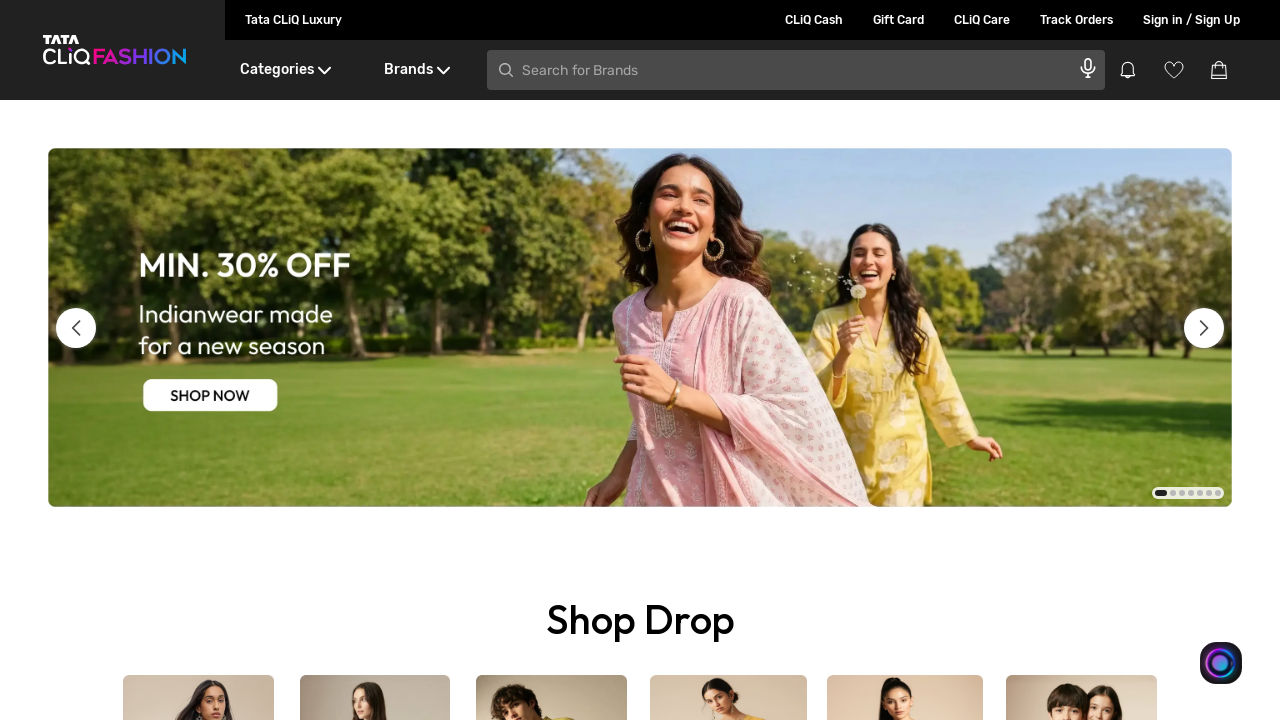

Page DOM content loaded successfully
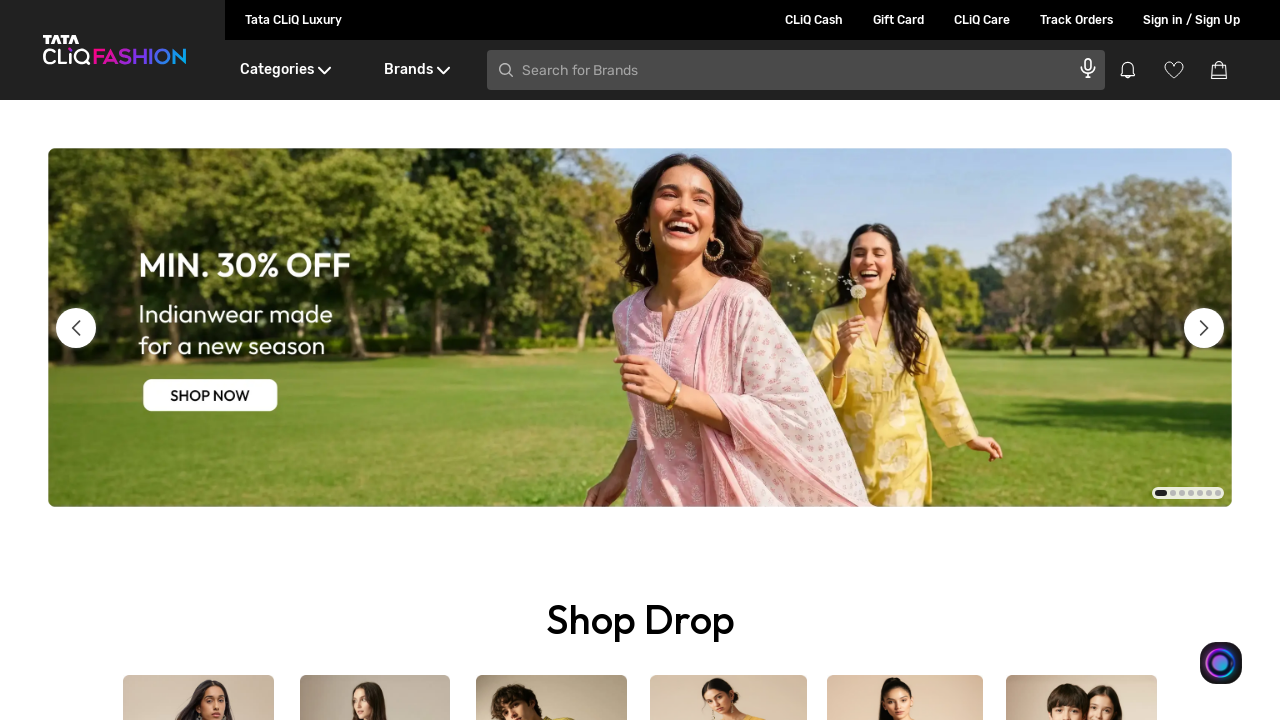

TataCliq logo element found and visible on homepage
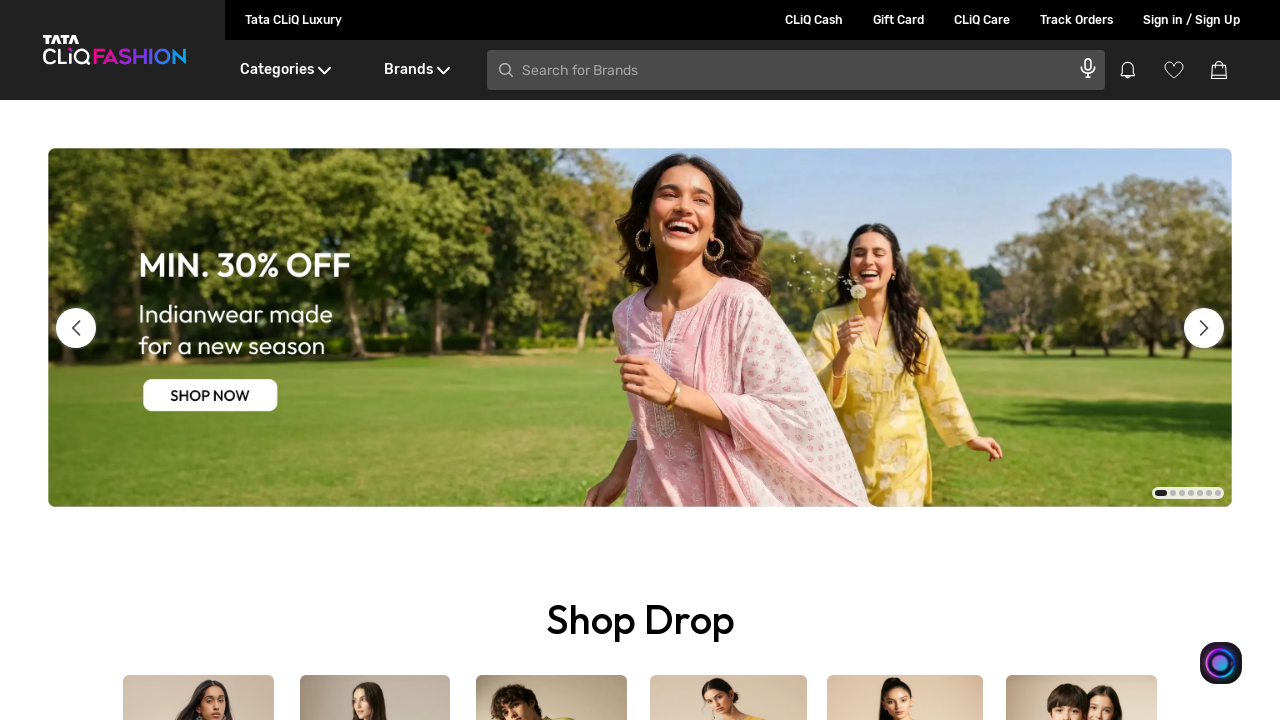

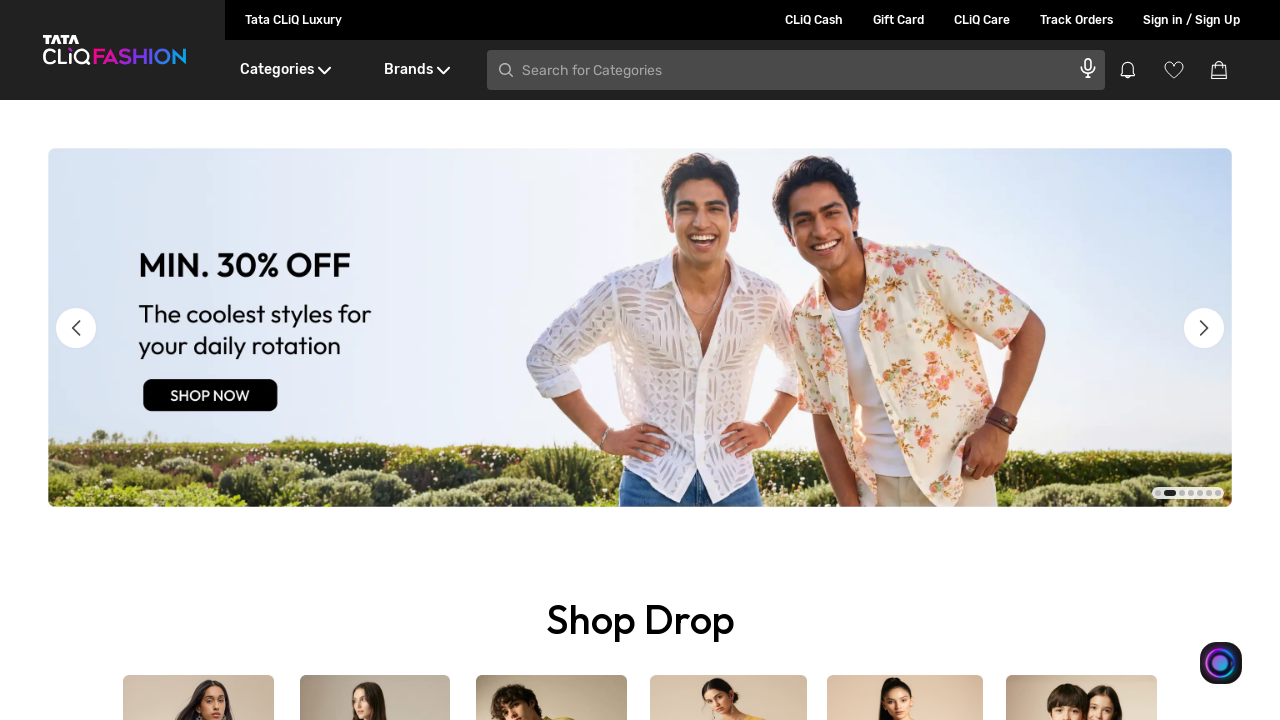